Tests alert handling by clicking a button to open an alert dialog and then accepting it

Starting URL: https://formy-project.herokuapp.com/switch-window

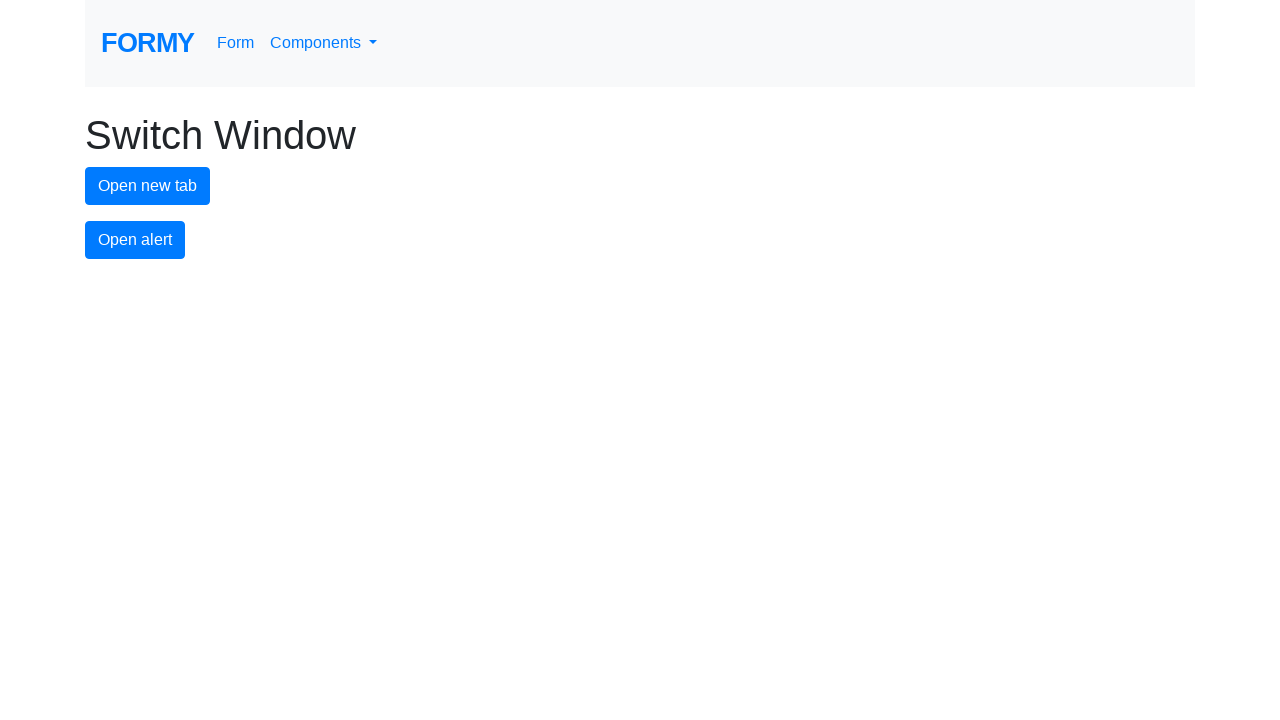

Clicked alert button to trigger alert dialog at (135, 240) on #alert-button
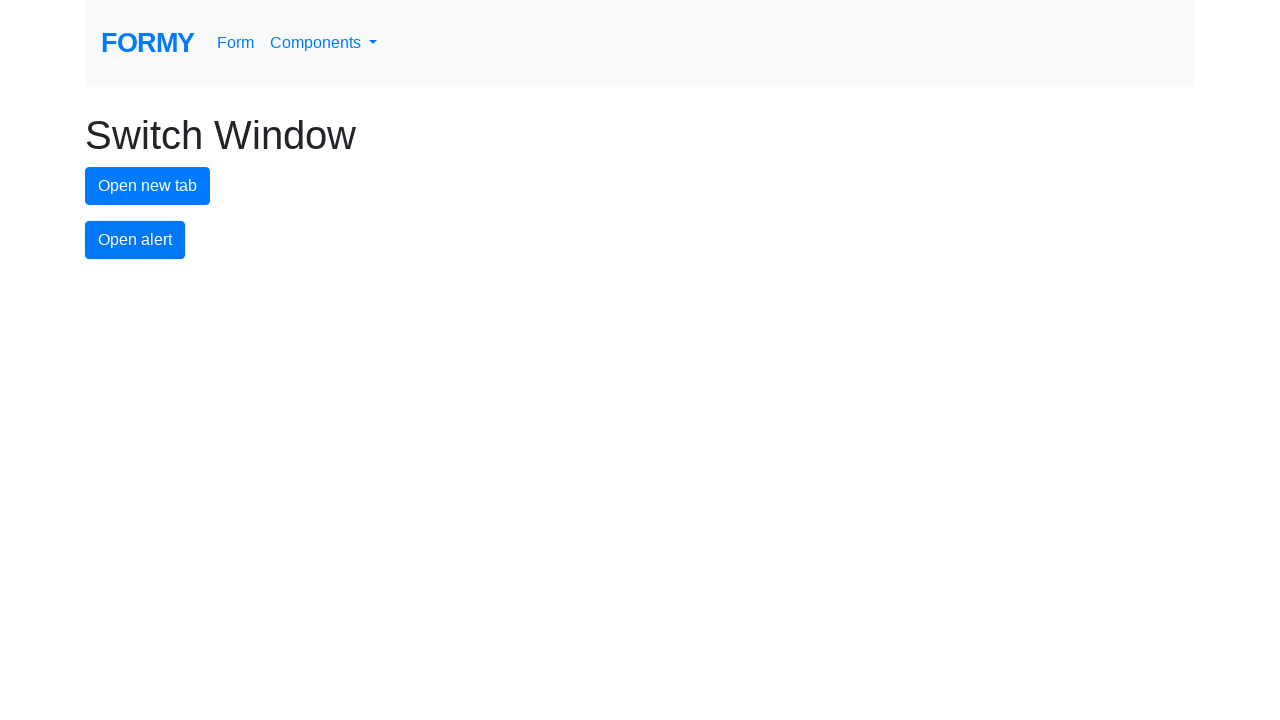

Set up dialog handler to accept alert
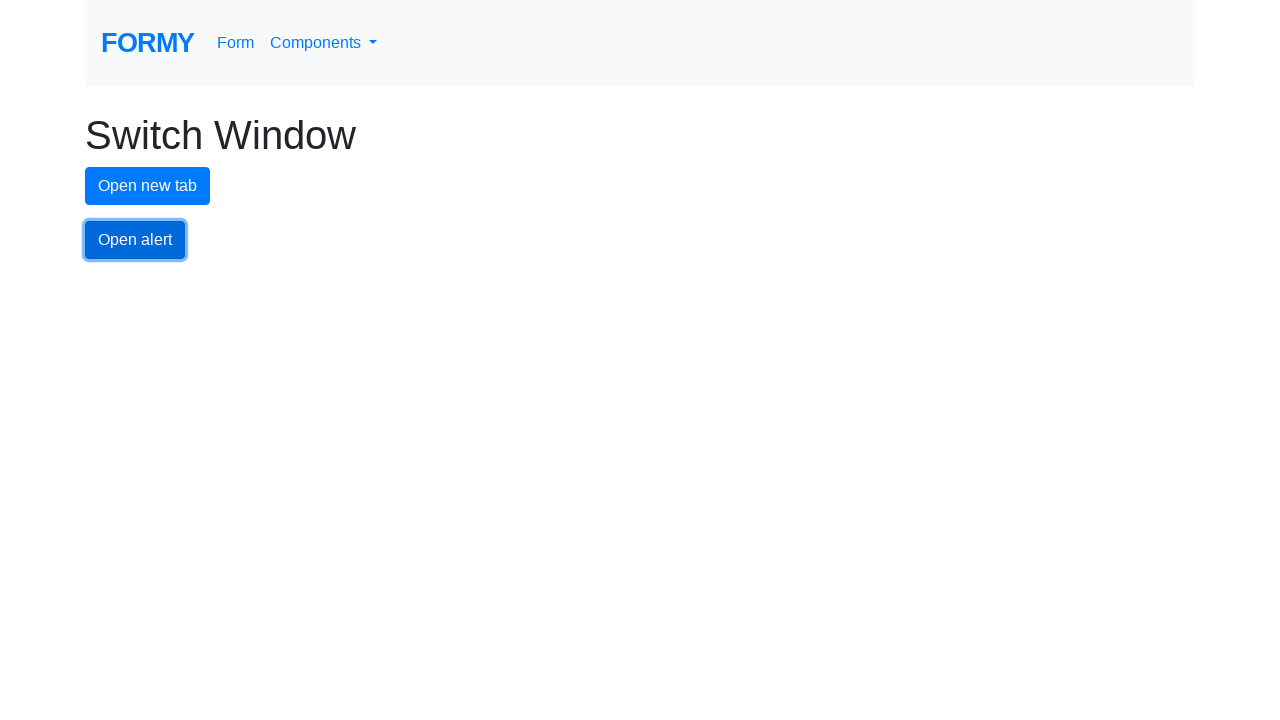

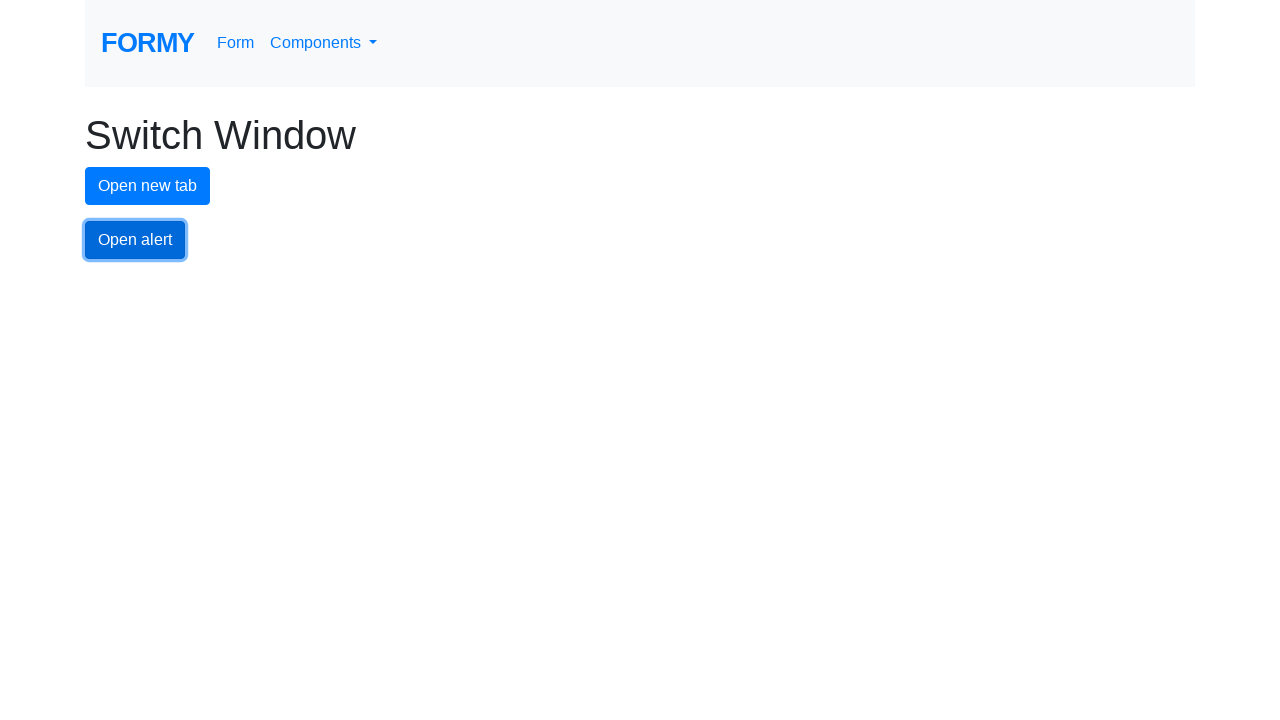